Tests keyboard key press functionality by sending a SPACE key to an input element and verifying the displayed result text shows the correct key was pressed.

Starting URL: http://the-internet.herokuapp.com/key_presses

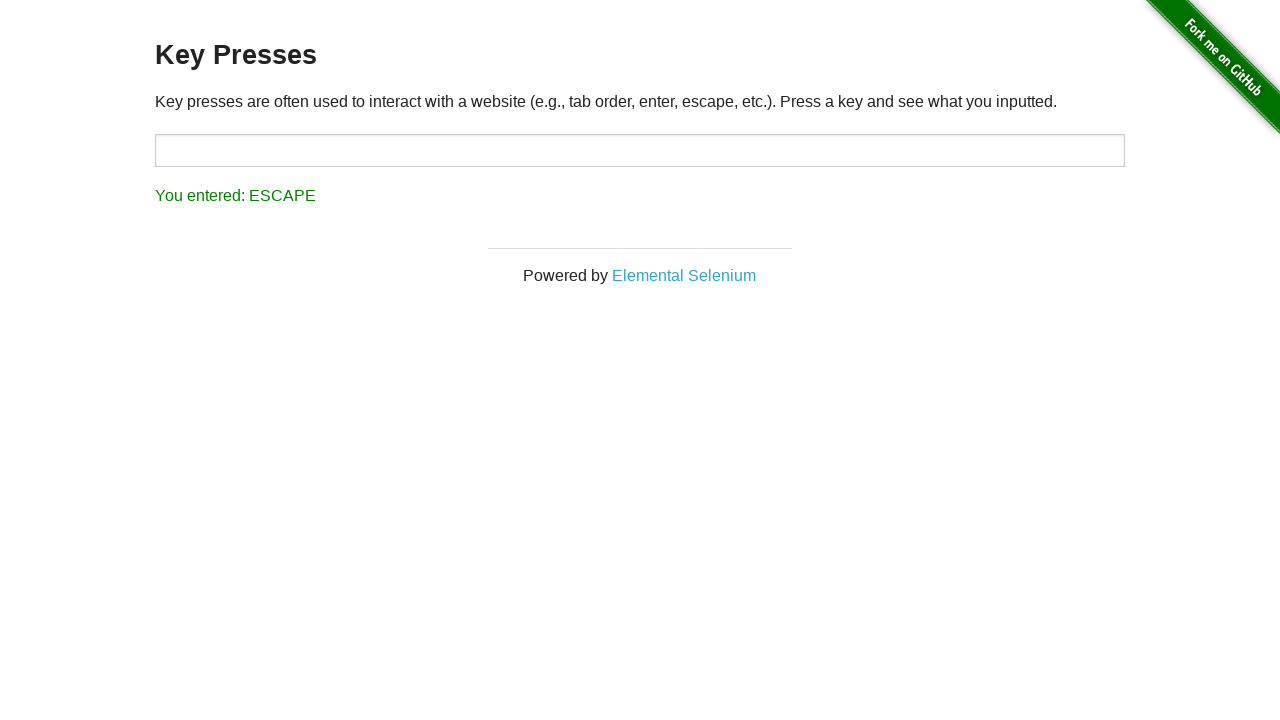

Pressed SPACE key on target input element on #target
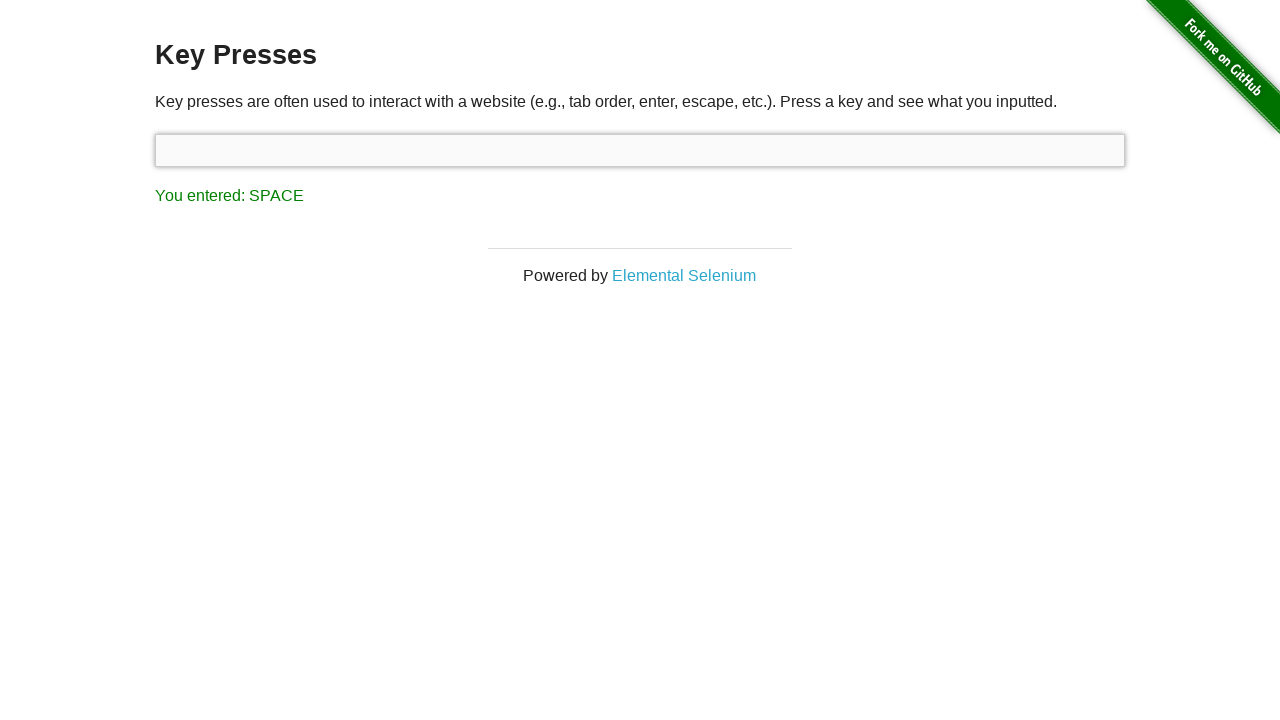

Waited for result element to appear
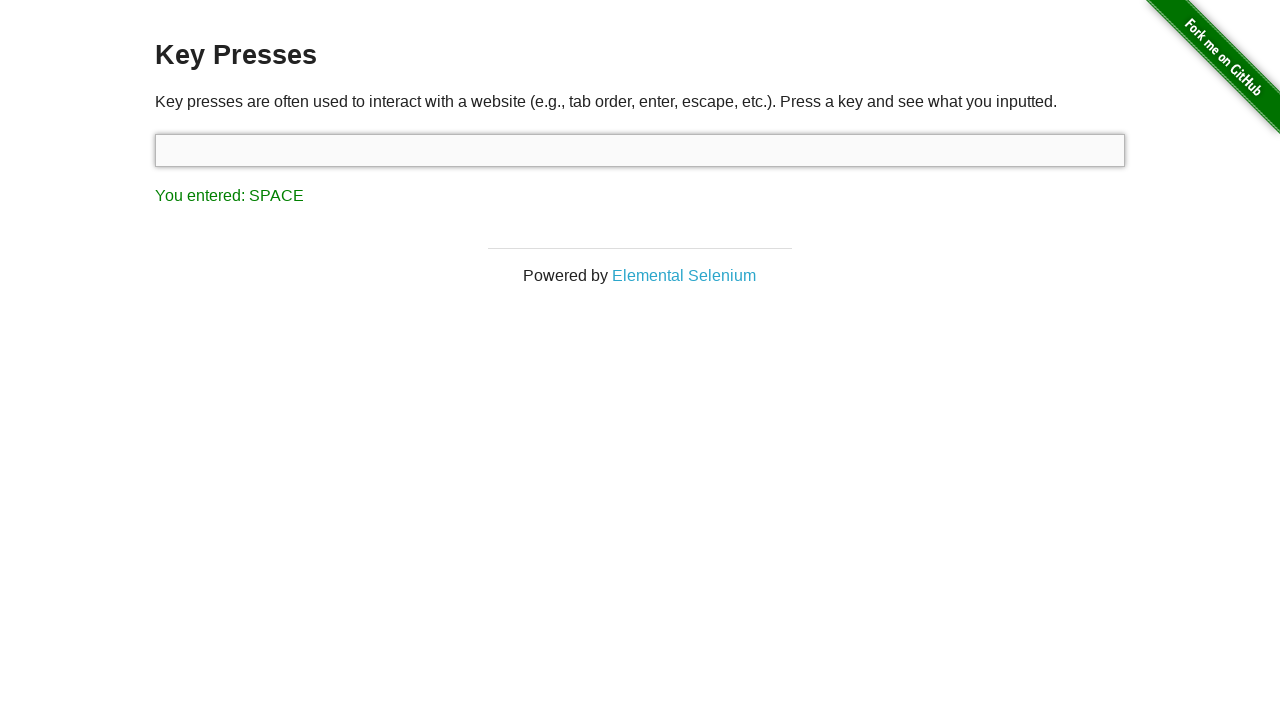

Retrieved result text content
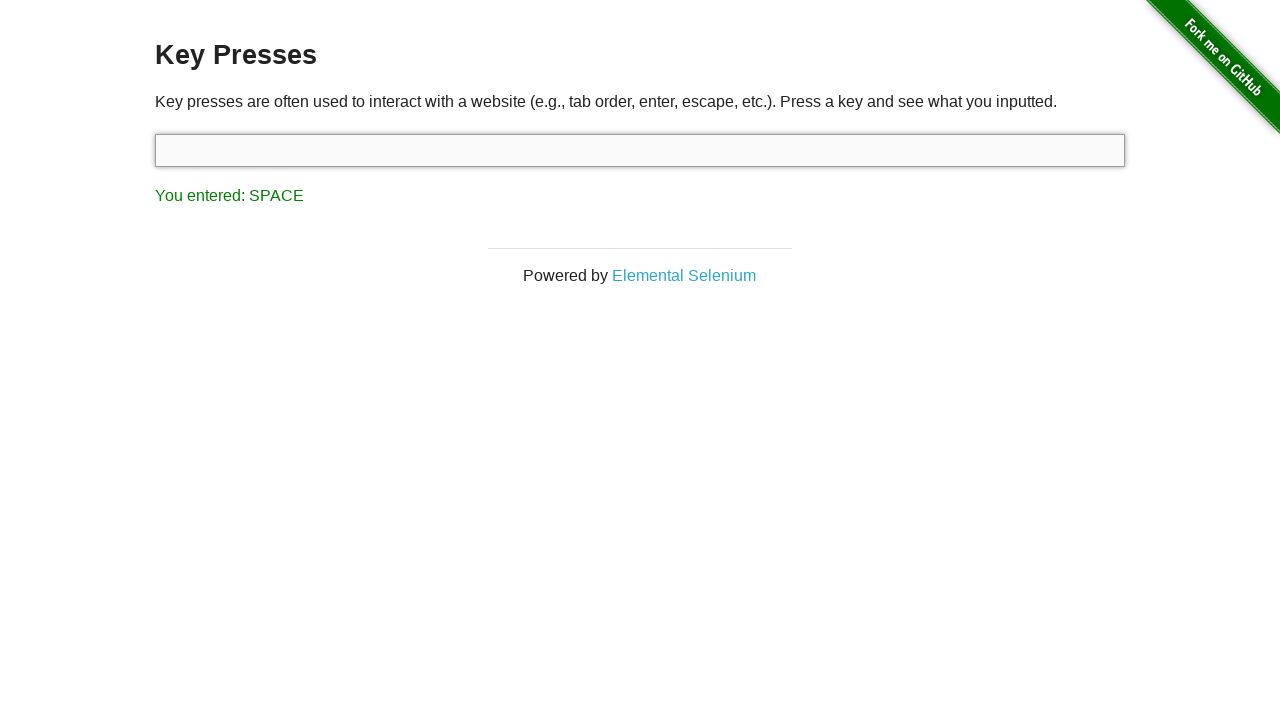

Verified result text shows 'You entered: SPACE'
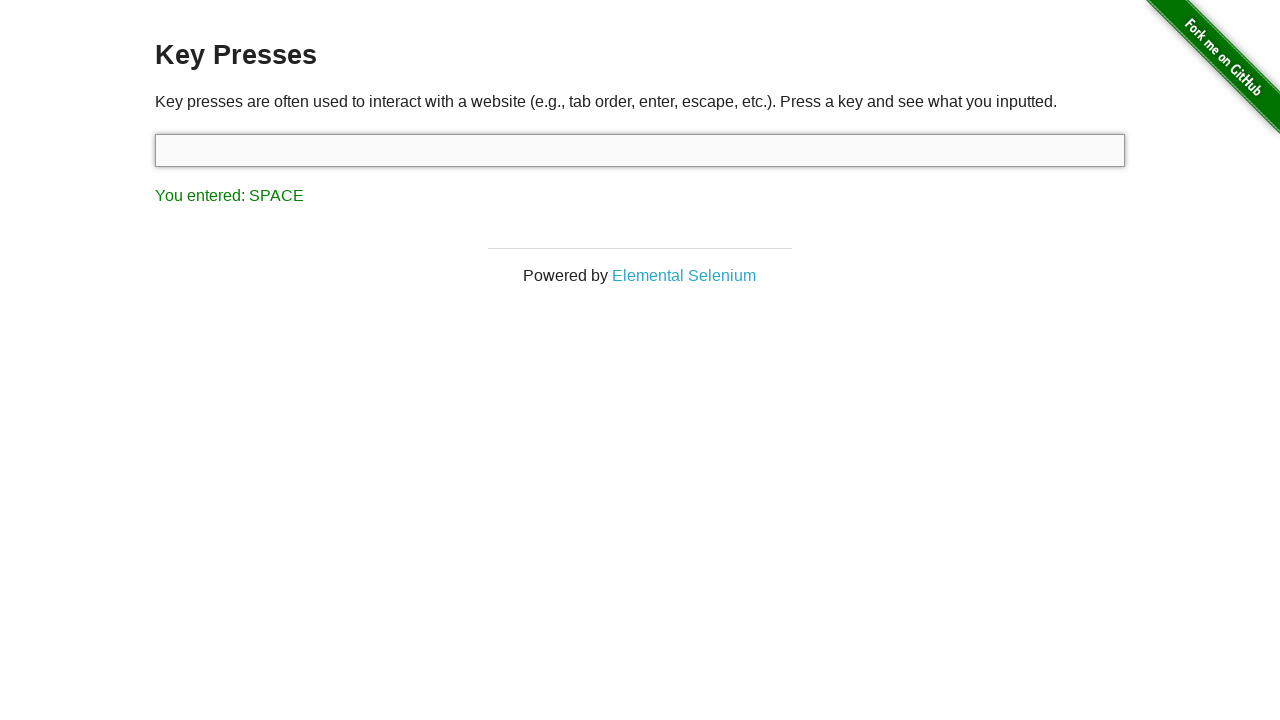

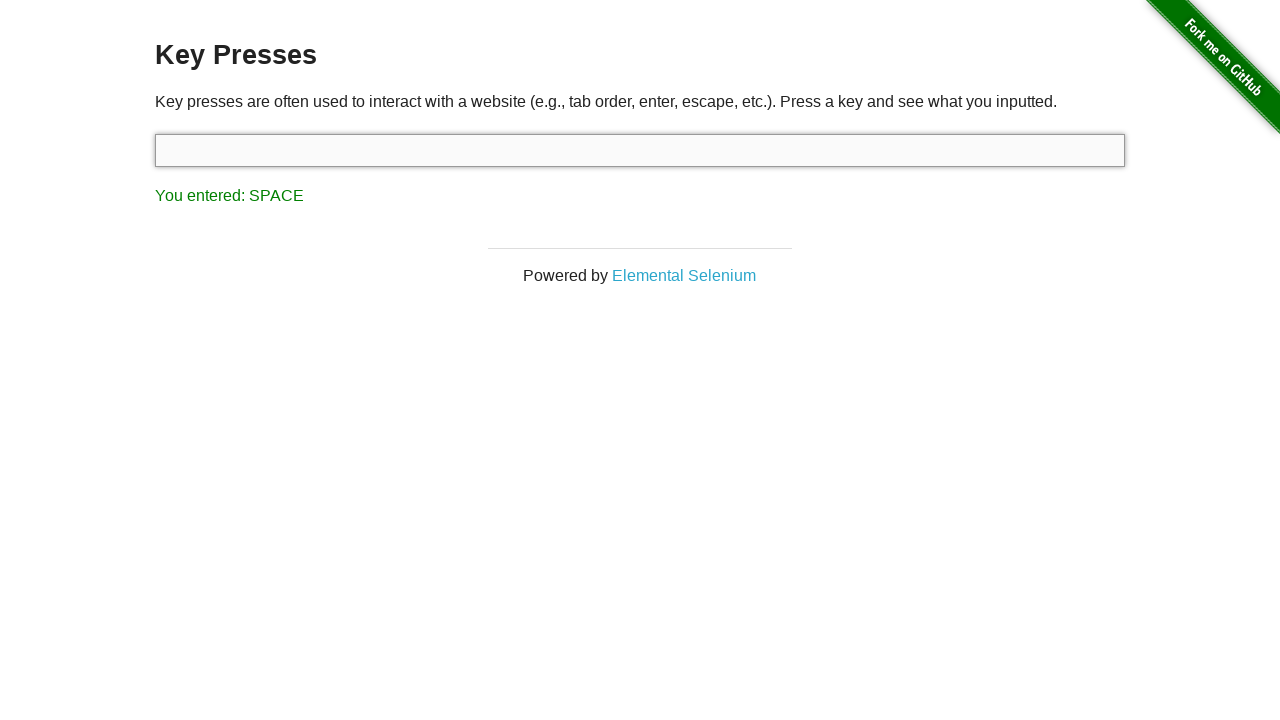